Tests adding new todo items to a TodoMVC application by filling the input field and pressing Enter, then verifying the items appear in the list

Starting URL: https://demo.playwright.dev/todomvc

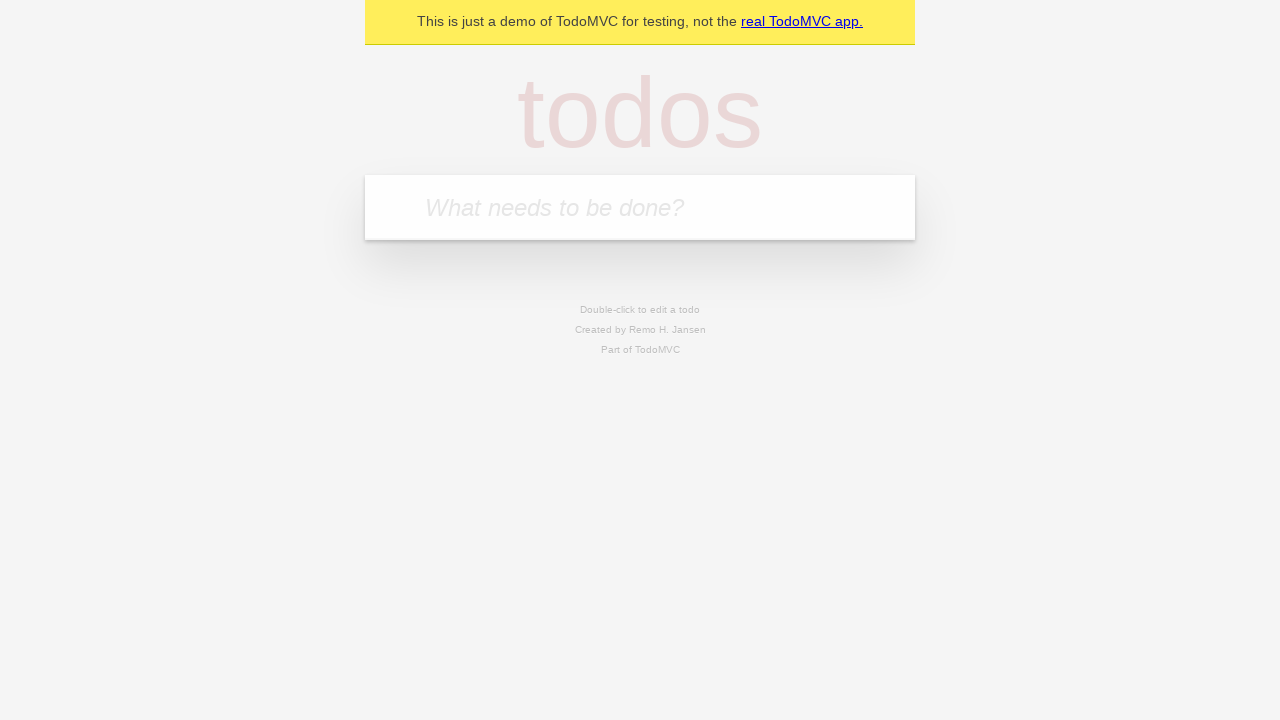

Filled new todo input field with 'firstItem' on .new-todo
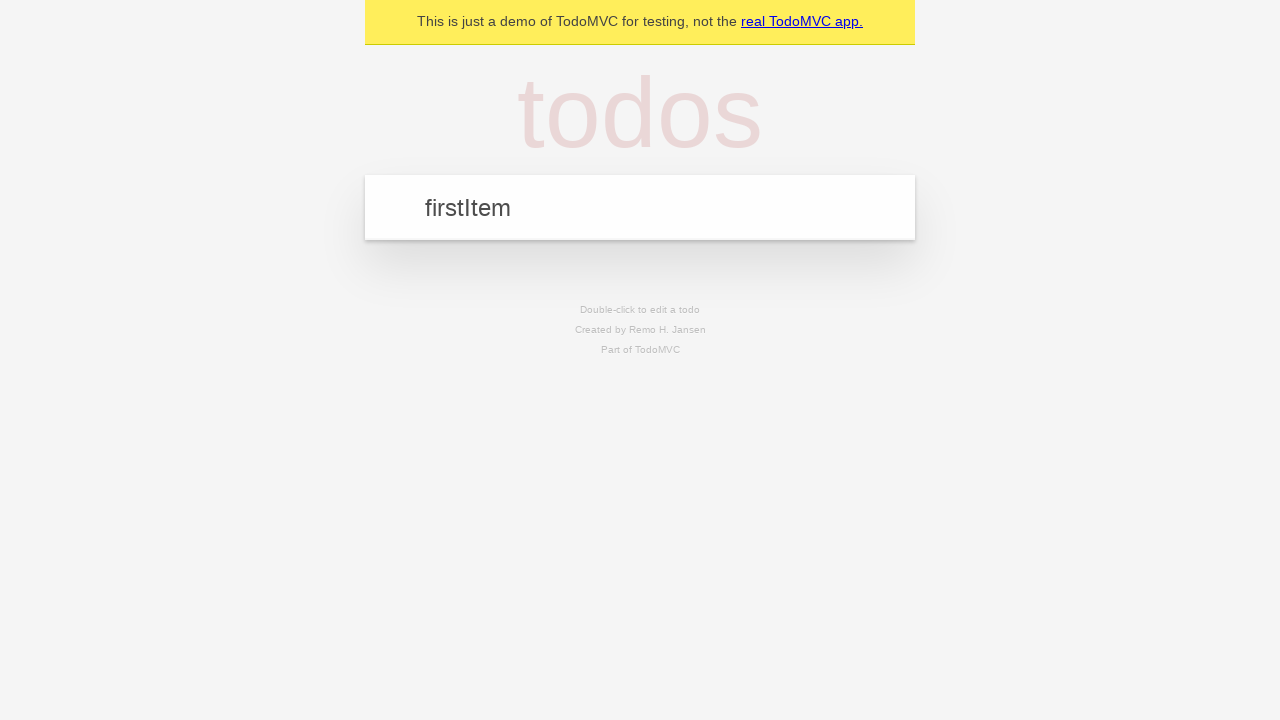

Pressed Enter to add first todo item on .new-todo
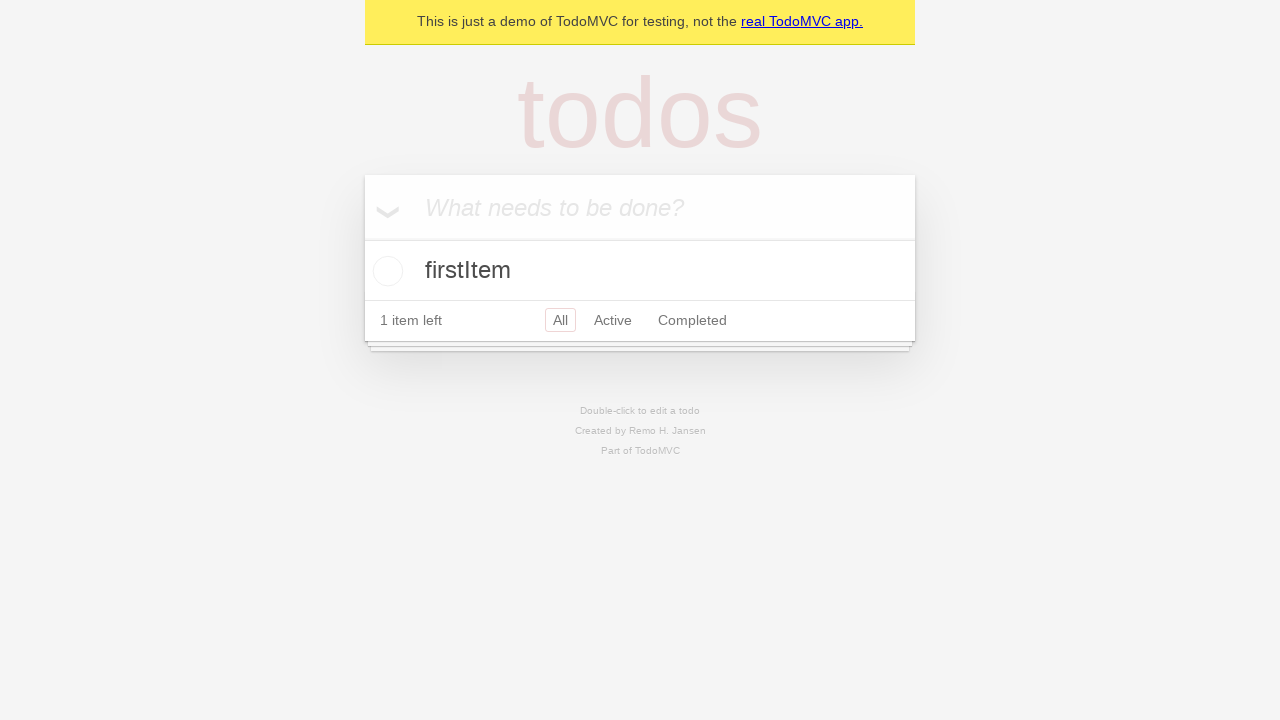

First todo item appeared in the list
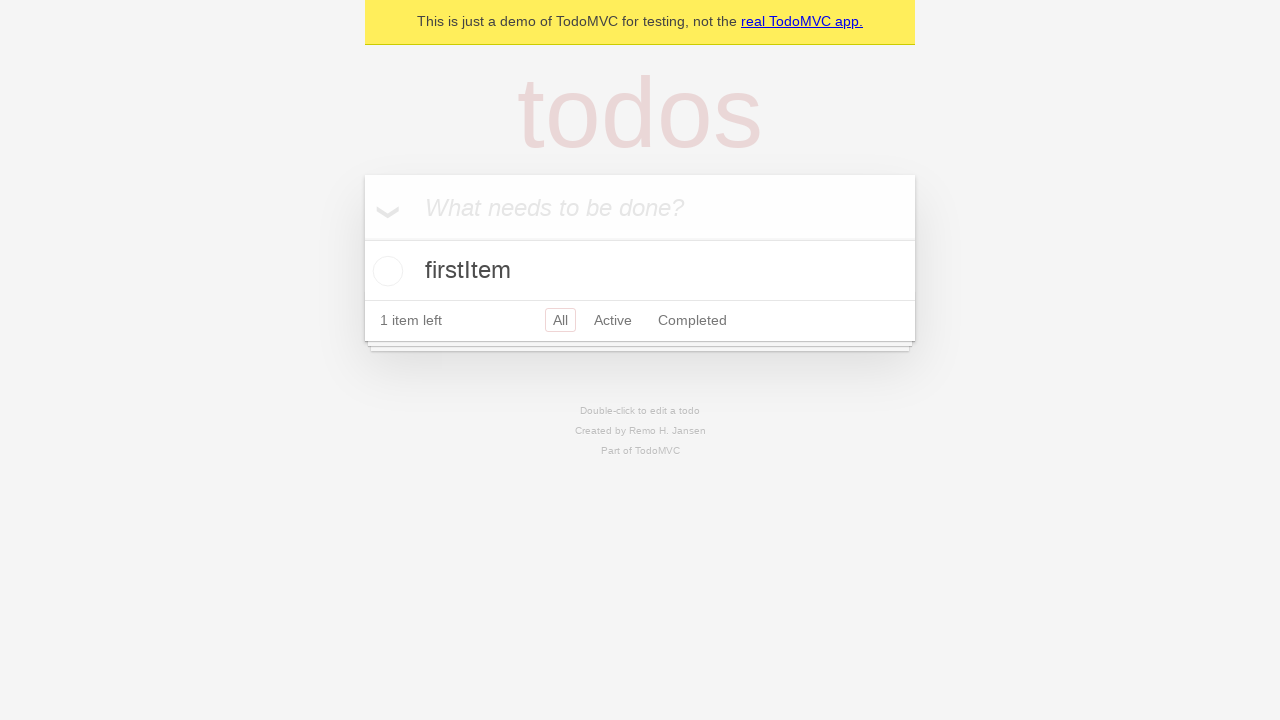

Filled new todo input field with 'secondItem' on .new-todo
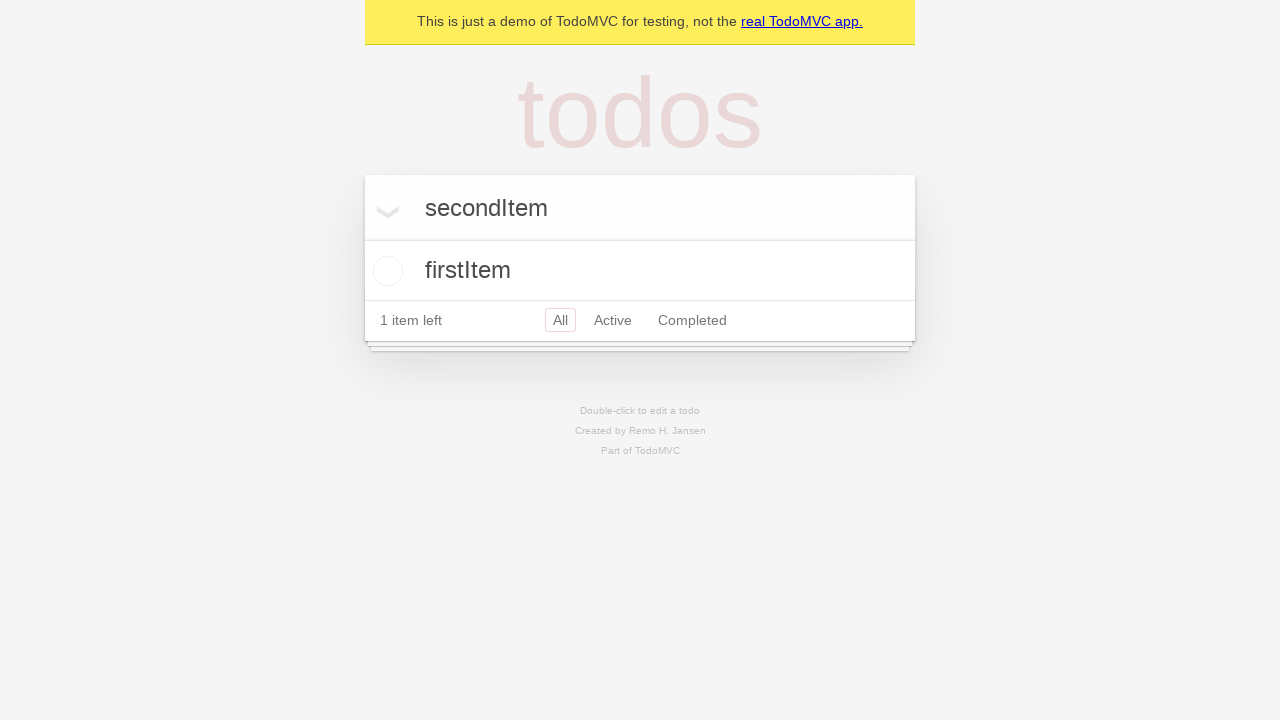

Pressed Enter to add second todo item on .new-todo
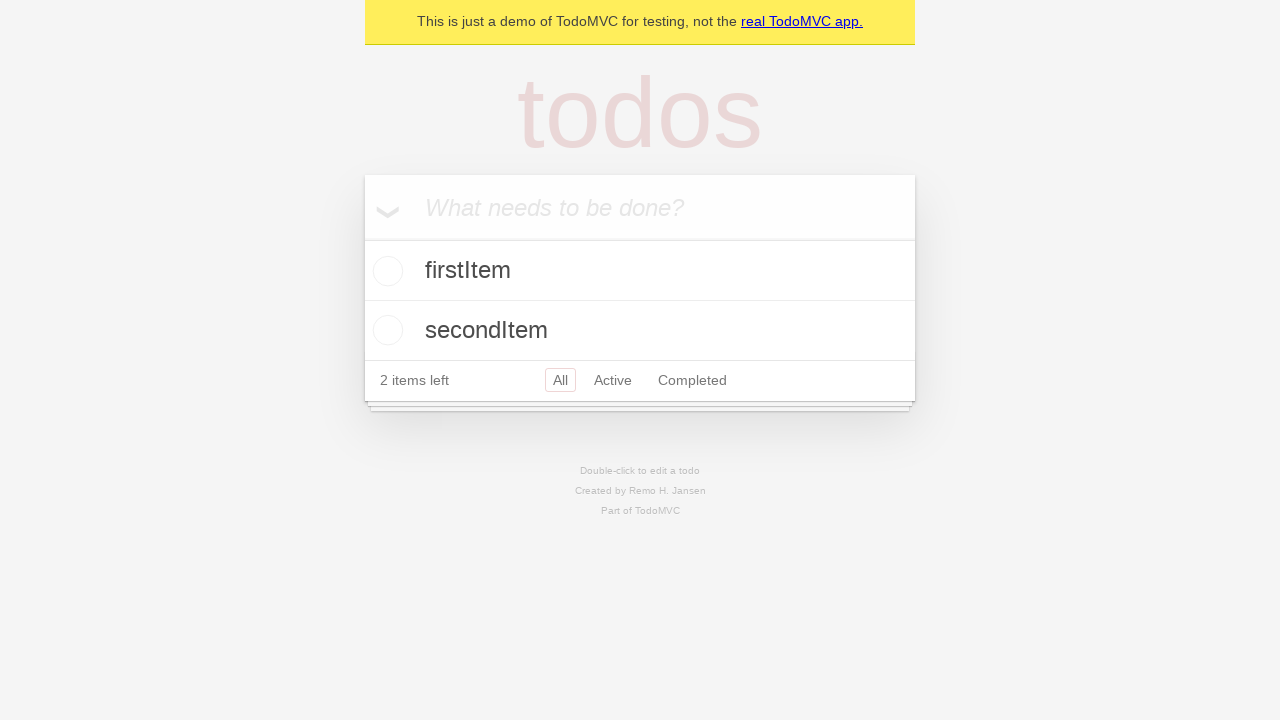

Verified both todo items ('firstItem' and 'secondItem') are displayed in the list
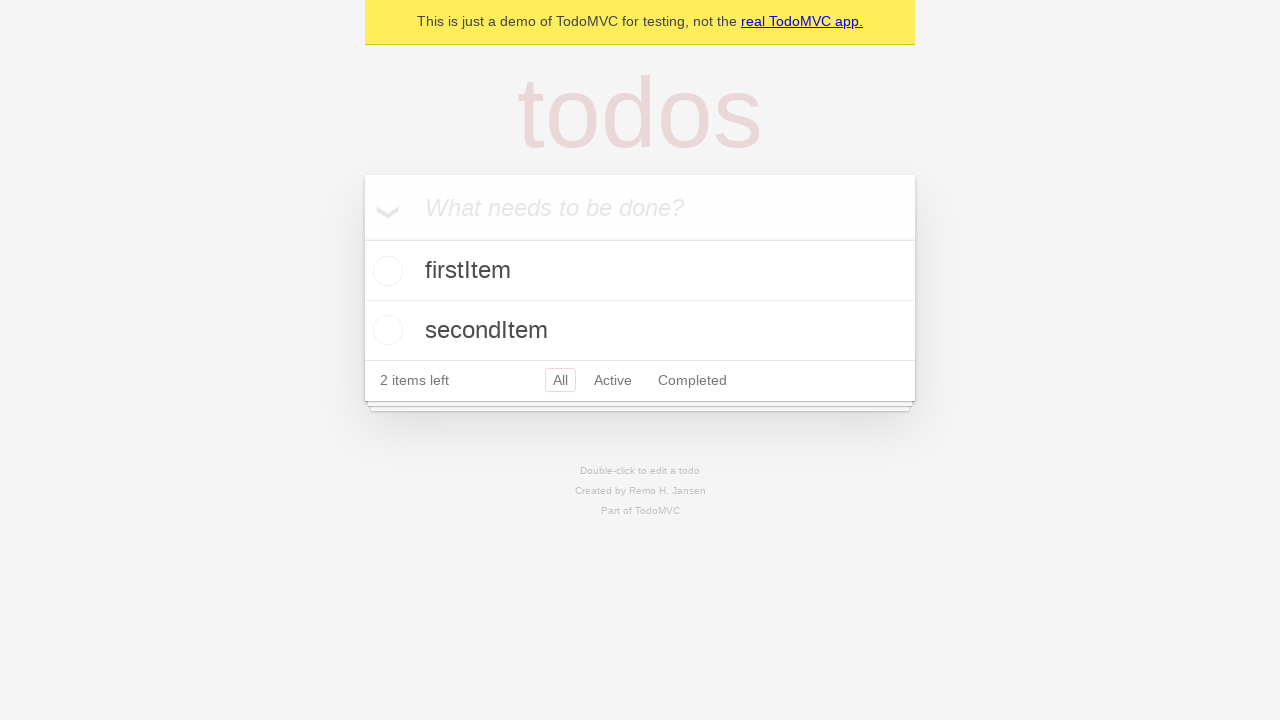

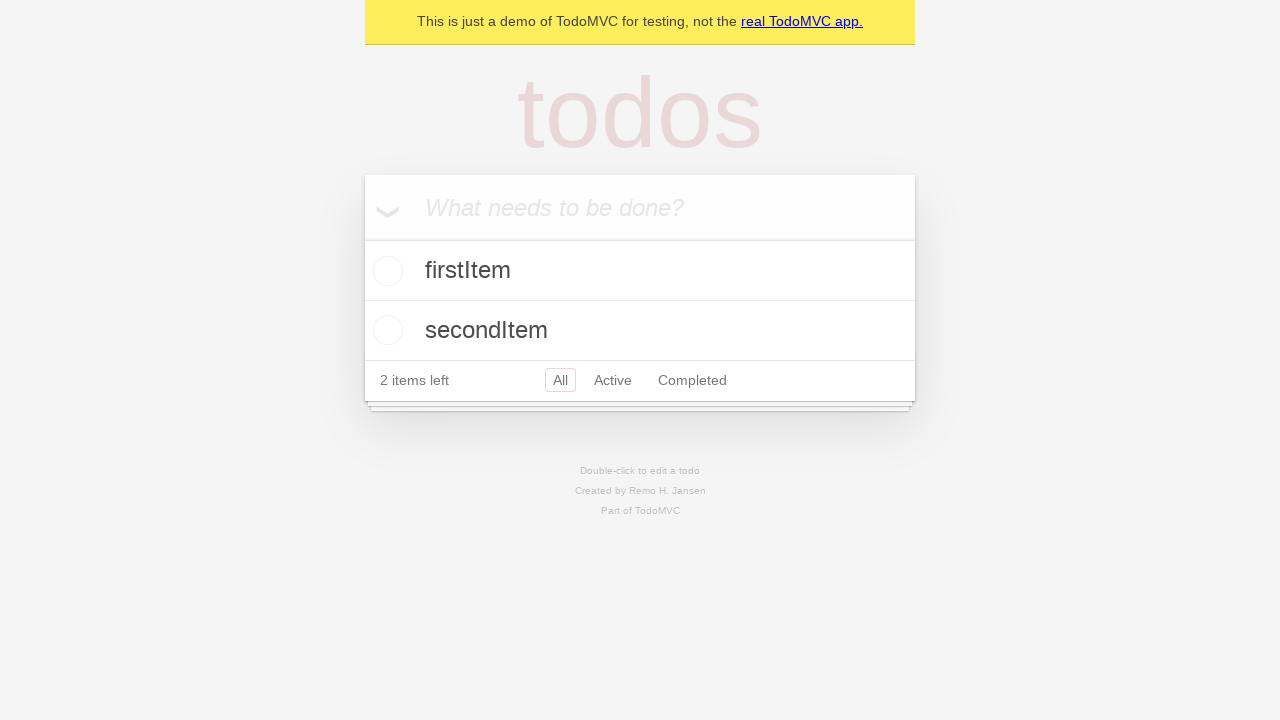